Tests the Upload and Download element by clicking the download button to download a file

Starting URL: https://demoqa.com/elements

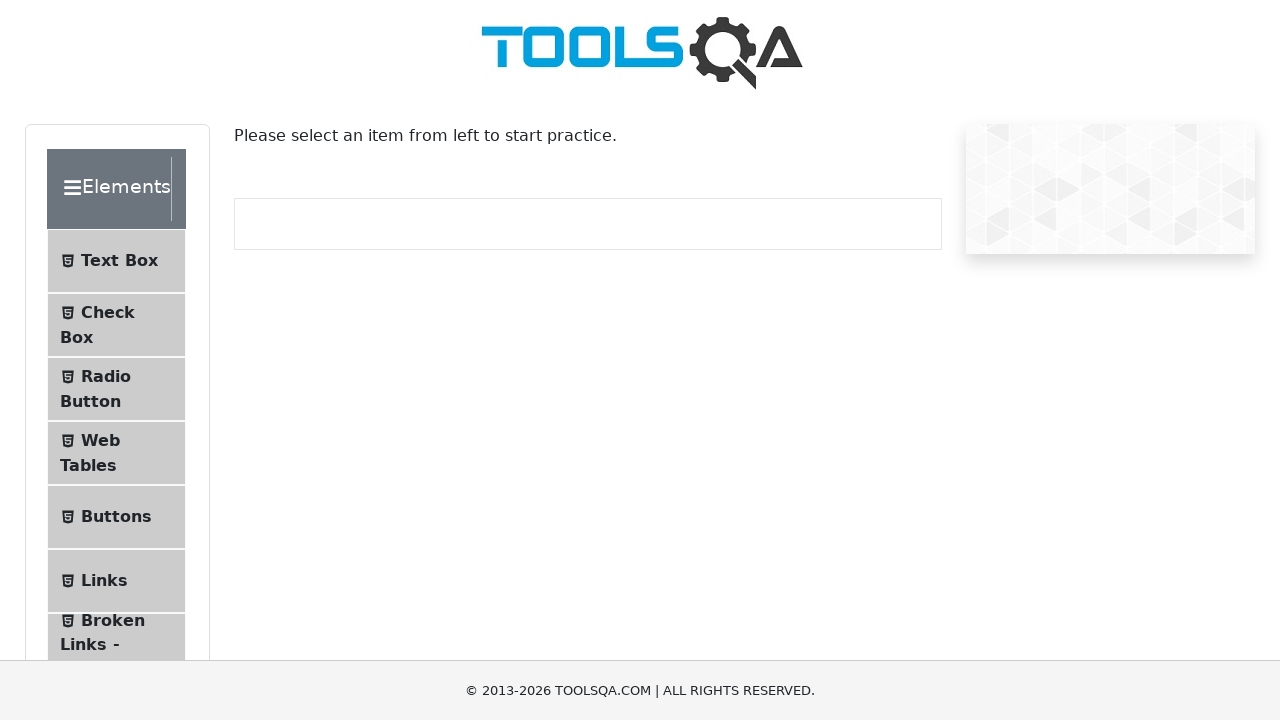

Clicked on Upload and Download menu item at (116, 360) on #item-7
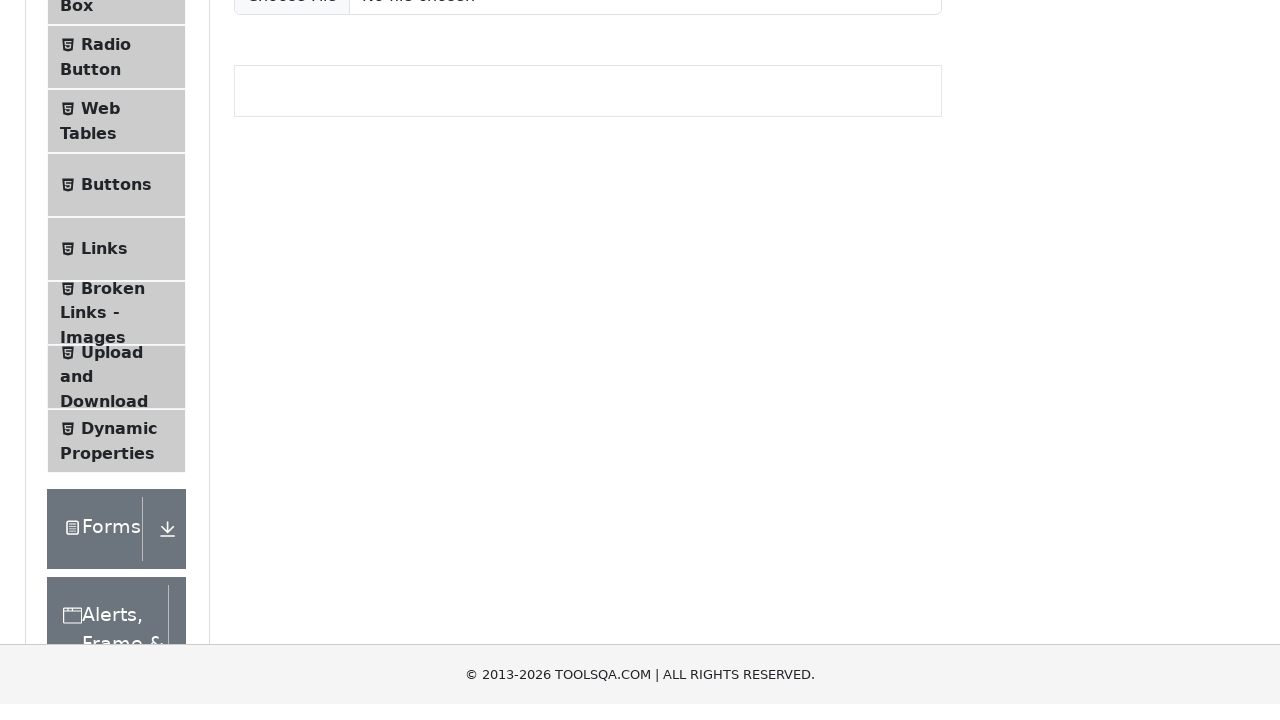

Clicked Download button to download file at (286, 221) on a[id='downloadButton']
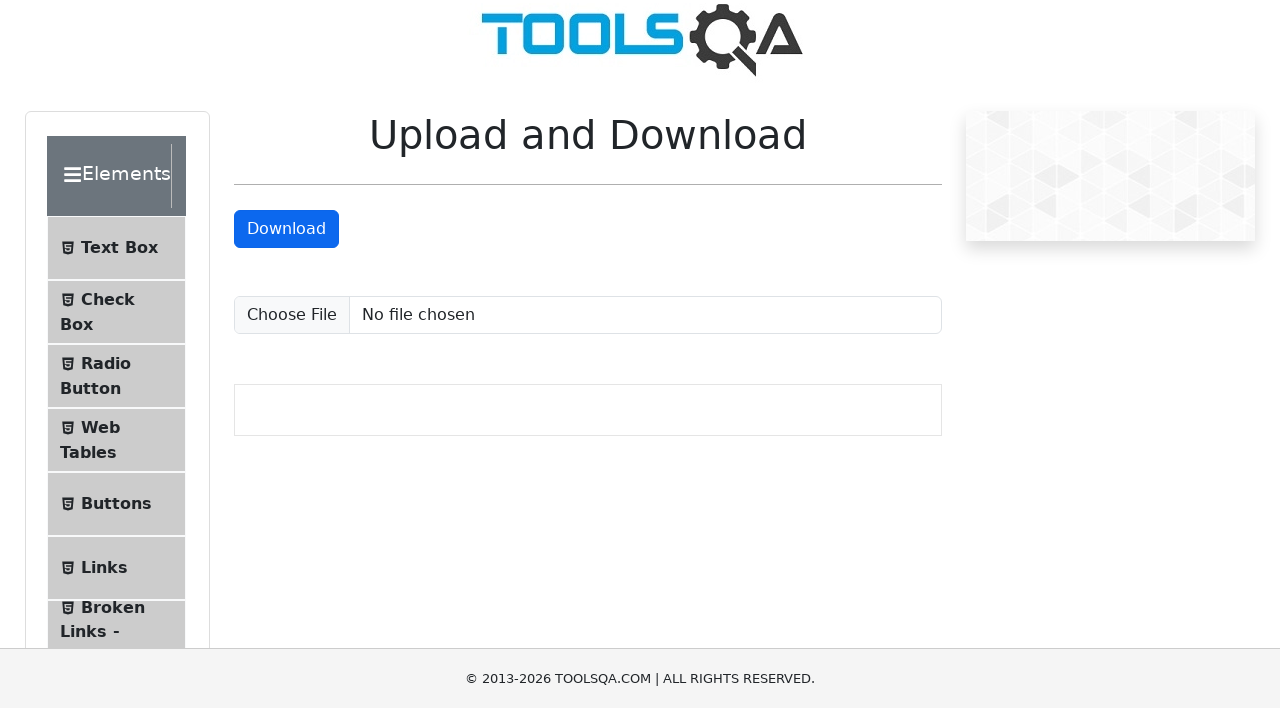

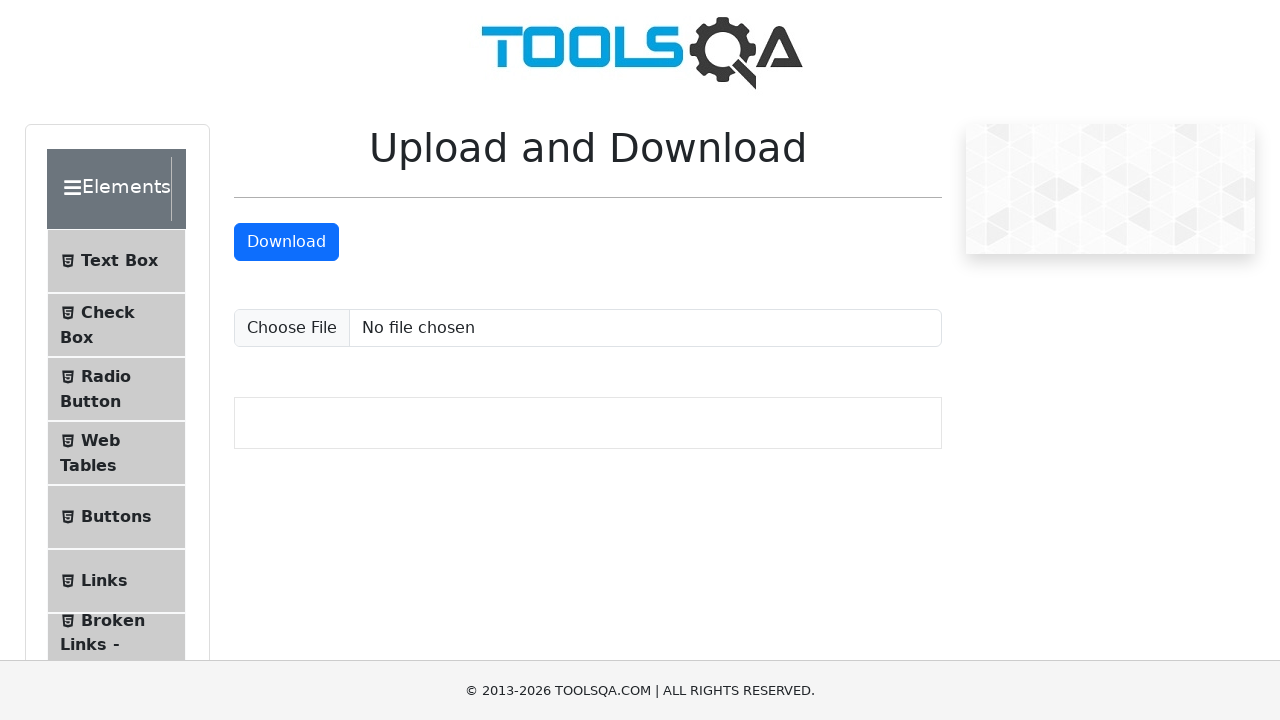